Opens Unacademy JEE preparation page

Starting URL: https://unacademy.com/goal/jee-main-and-advanced-preparation/TMUVD

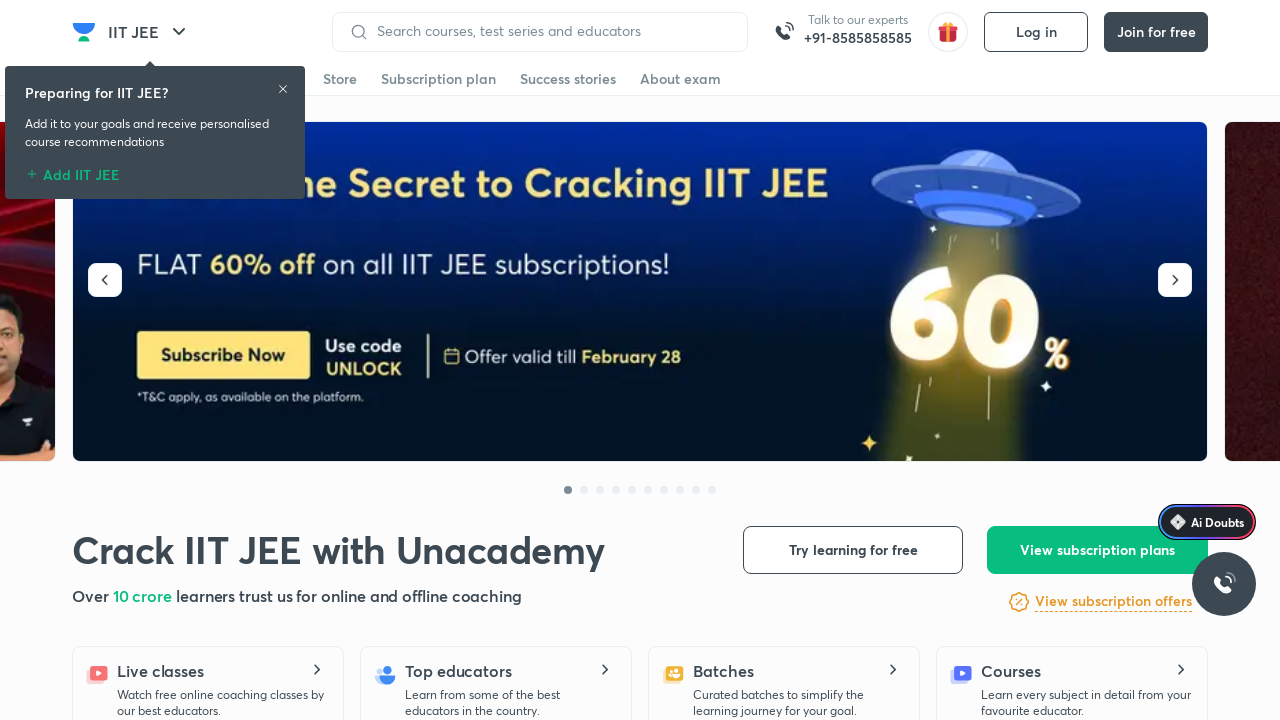

Navigated to Unacademy JEE preparation page
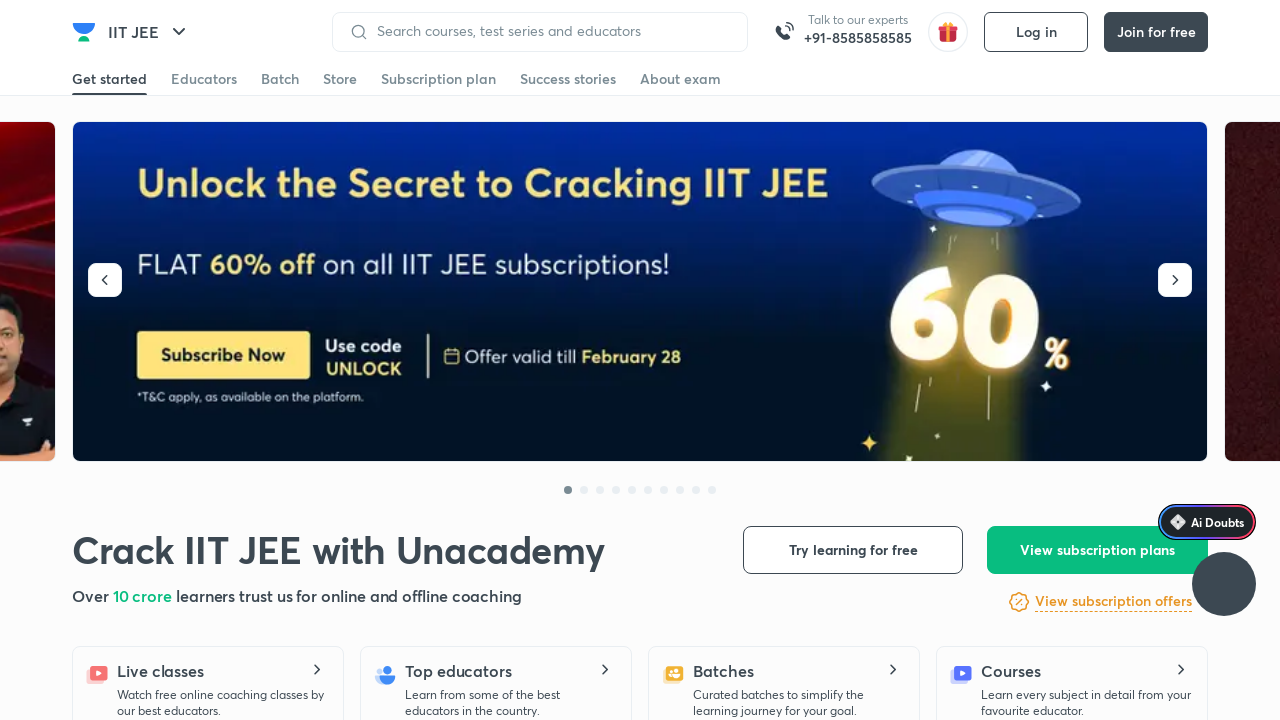

Page fully loaded and network idle
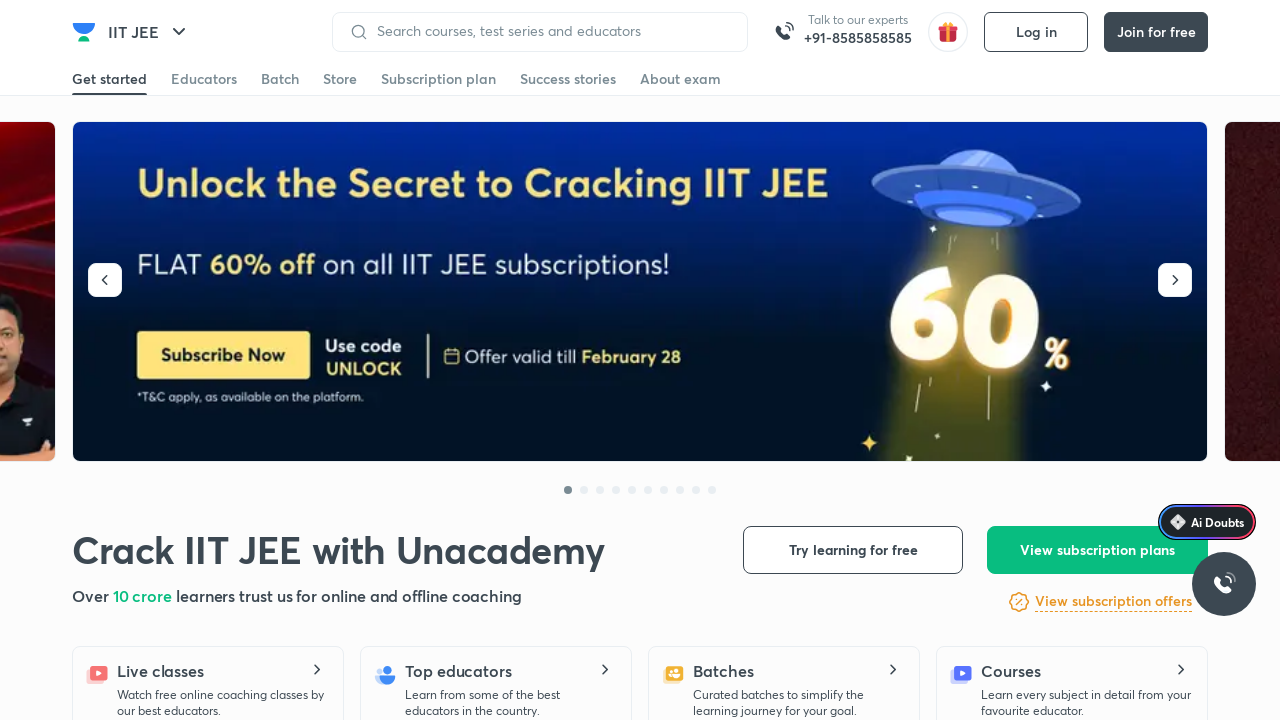

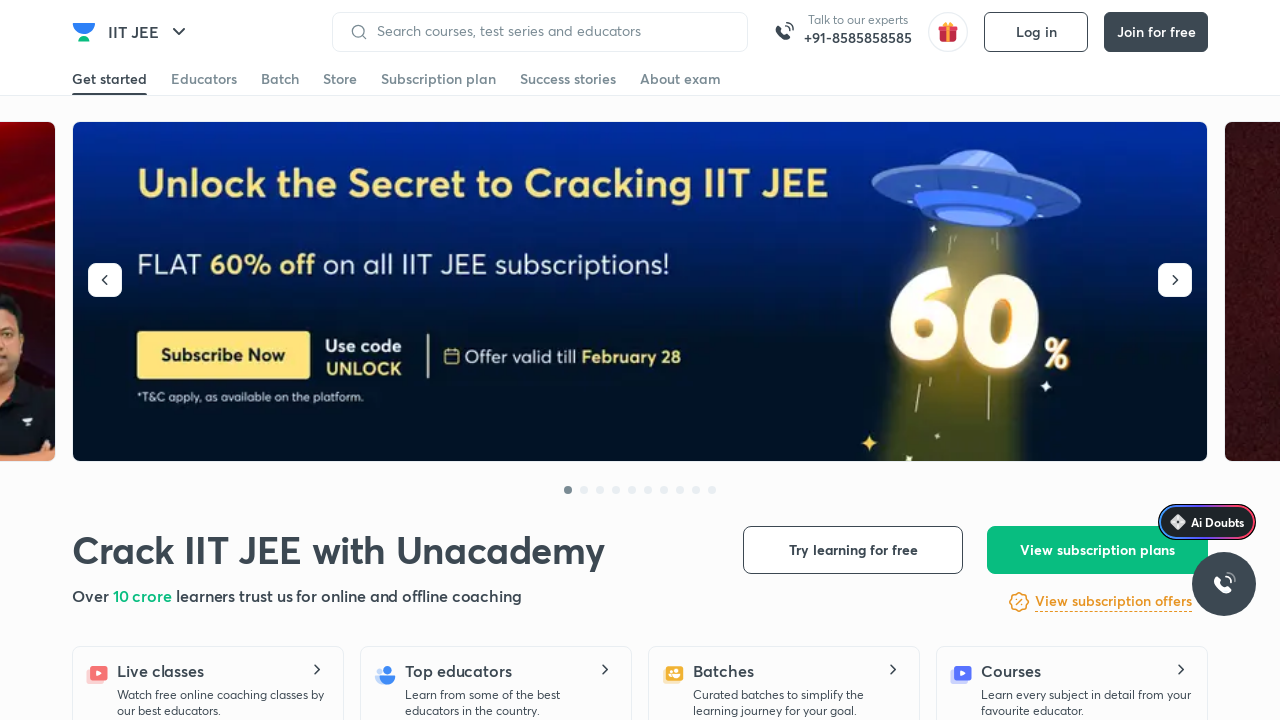